Tests signup form with an existing email address

Starting URL: https://dev.waffarad.com/Merchant/Account/Login?ReturnURL=/

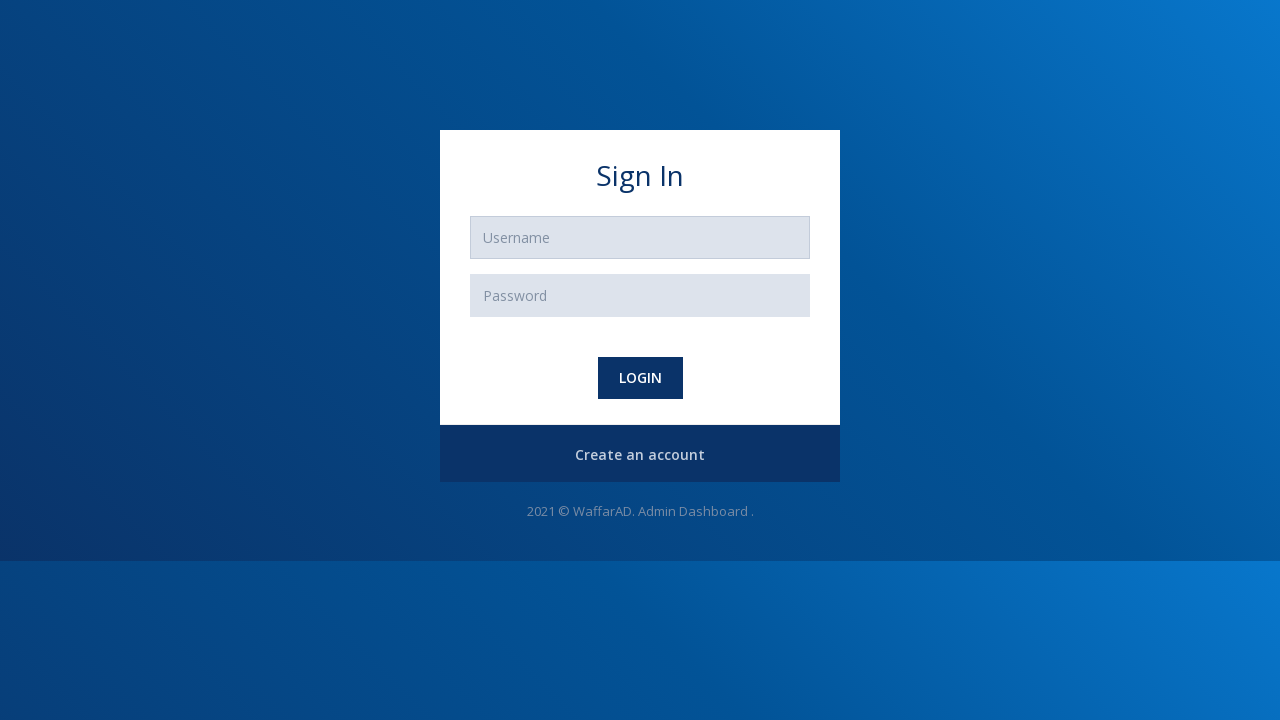

Clicked create account button at (640, 455) on #register-btn
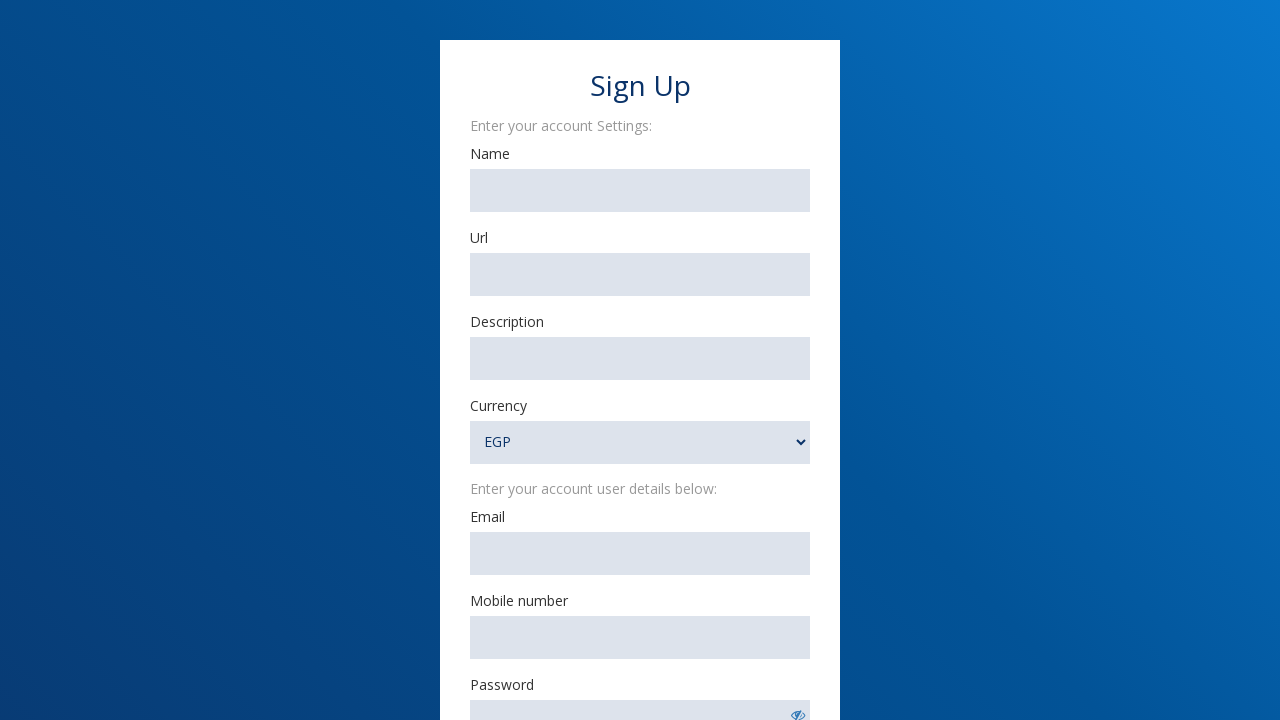

Filled merchant name with 'TestMerchant' on #MerchantName
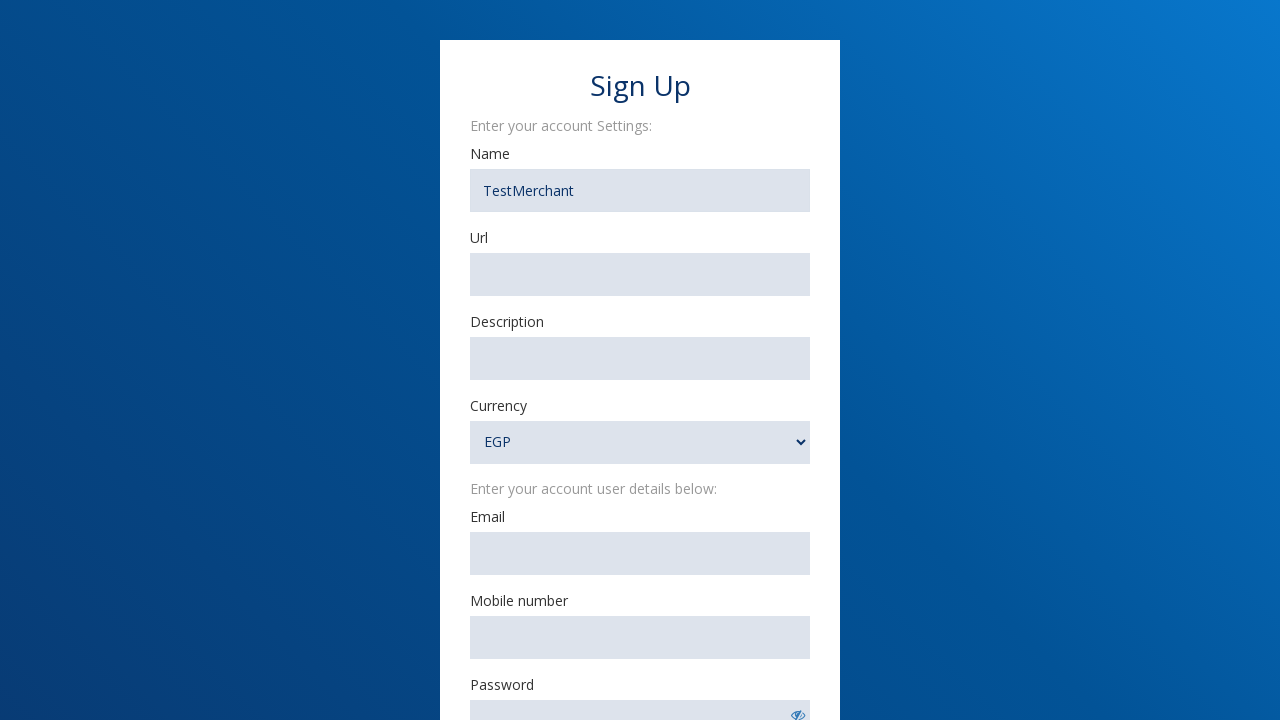

Filled merchant URL with 'https://www.testsite.example.com' on #MerchantURl
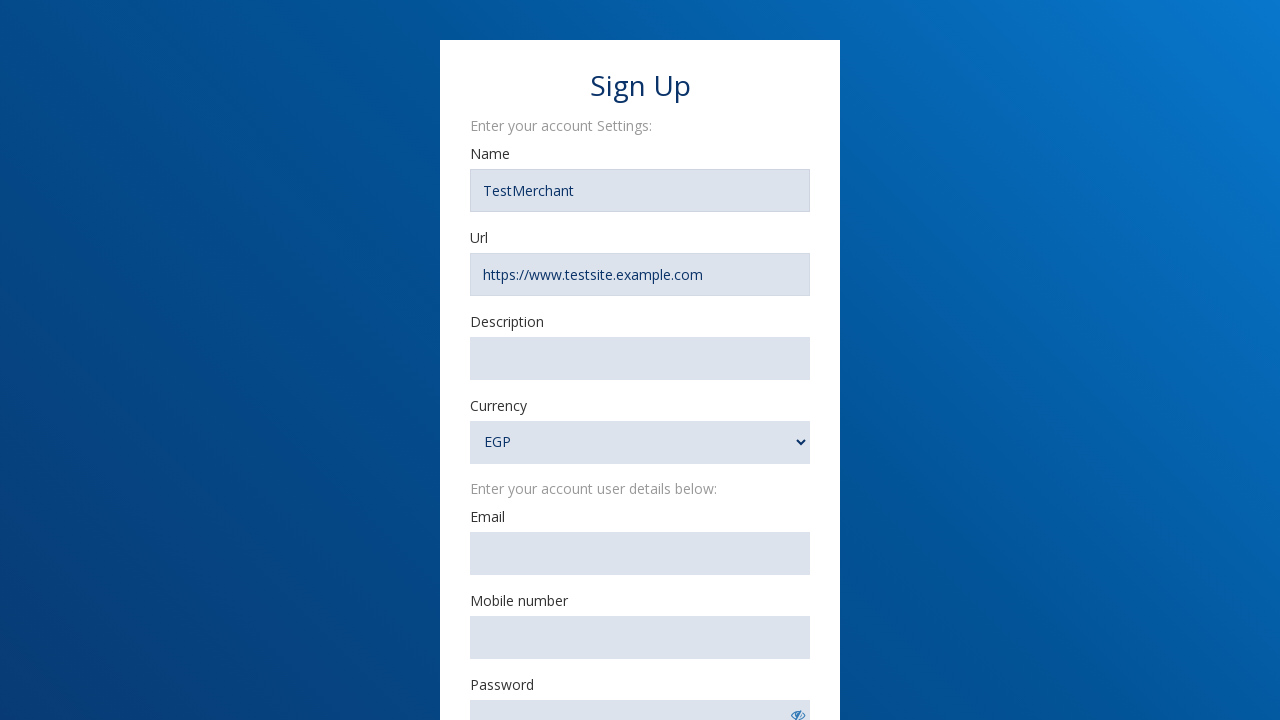

Filled merchant description with 'Description' on #MerchantDescription
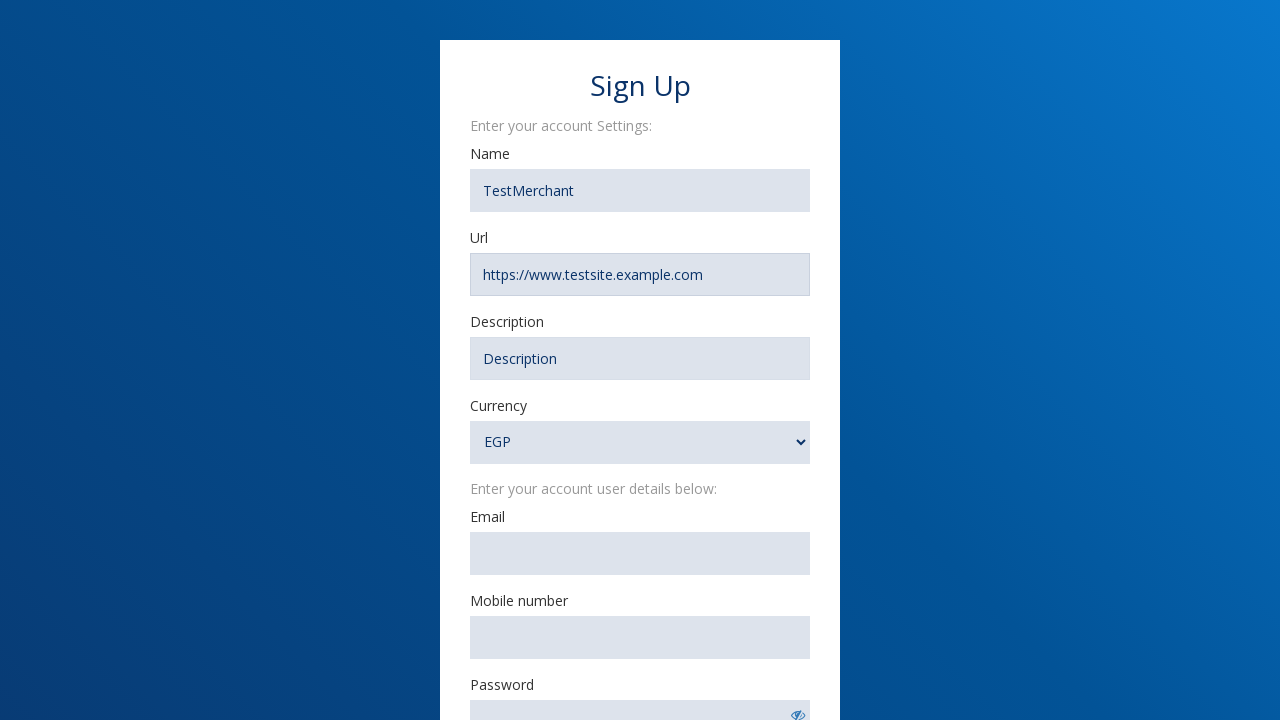

Filled email field with existing email 'admin.merchant@waffarad.com' on #Email
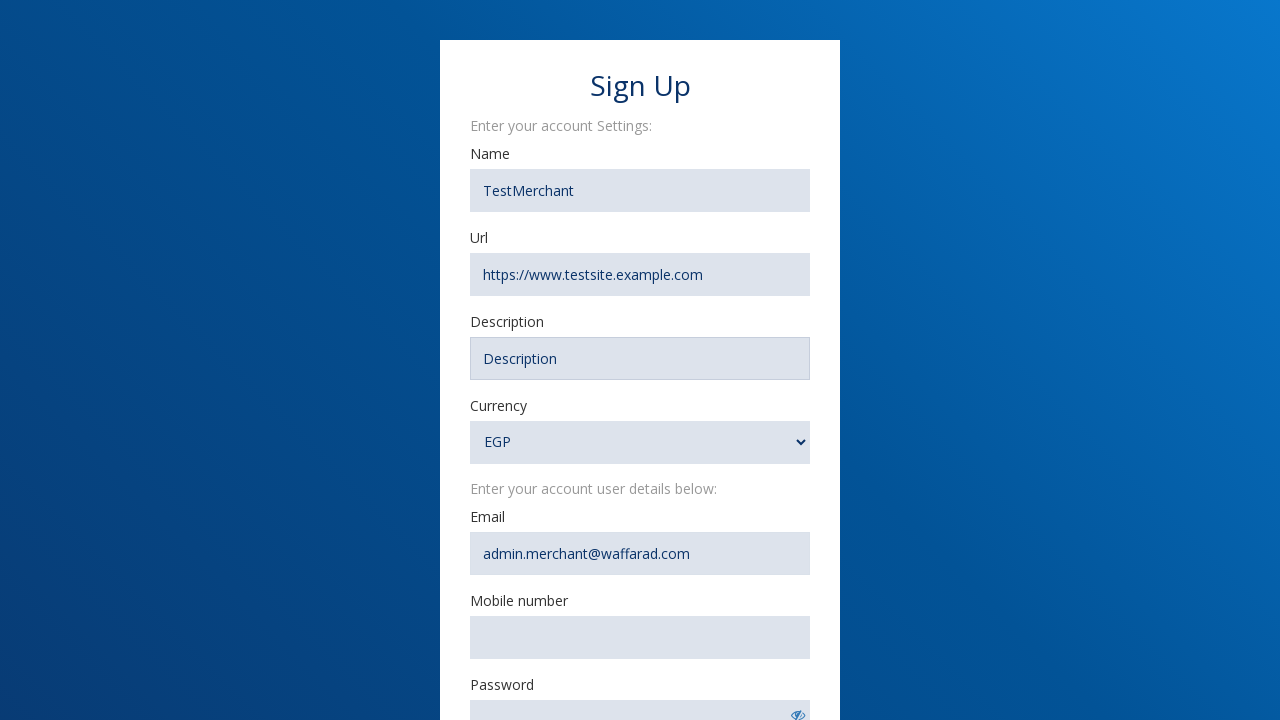

Filled mobile number with '01001889892' on #MobileNumber
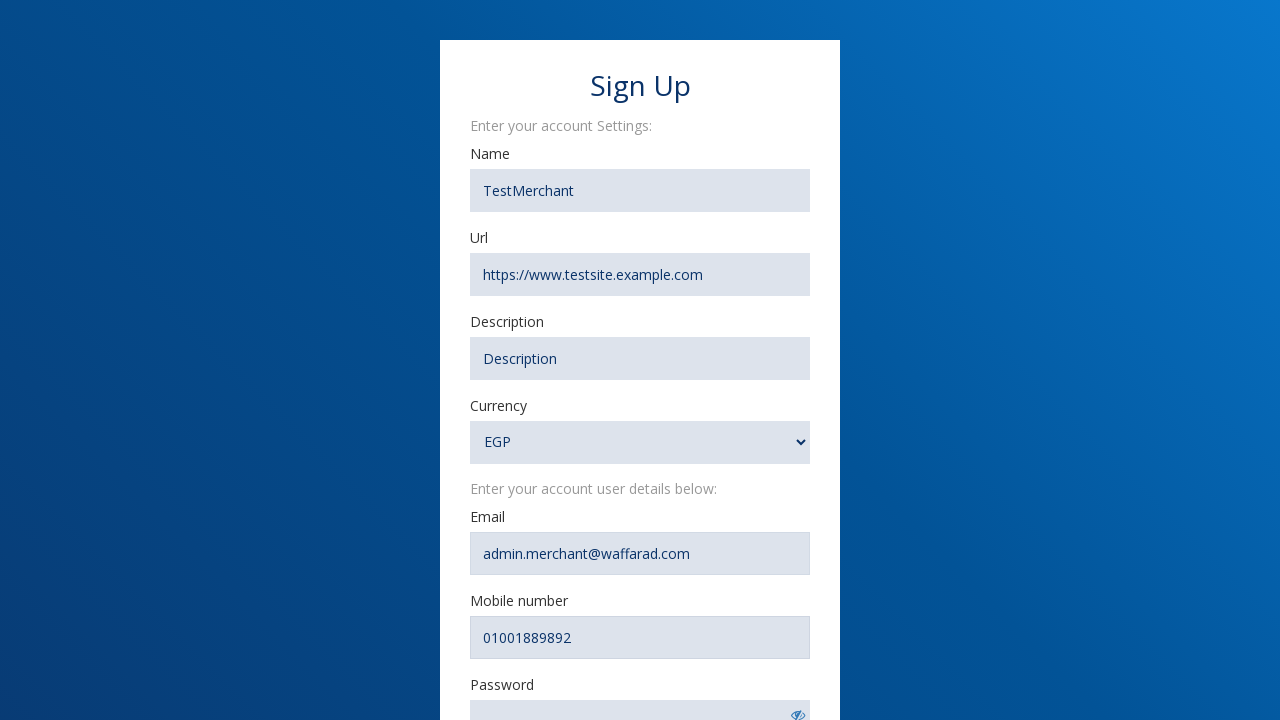

Filled password field on #password-show1
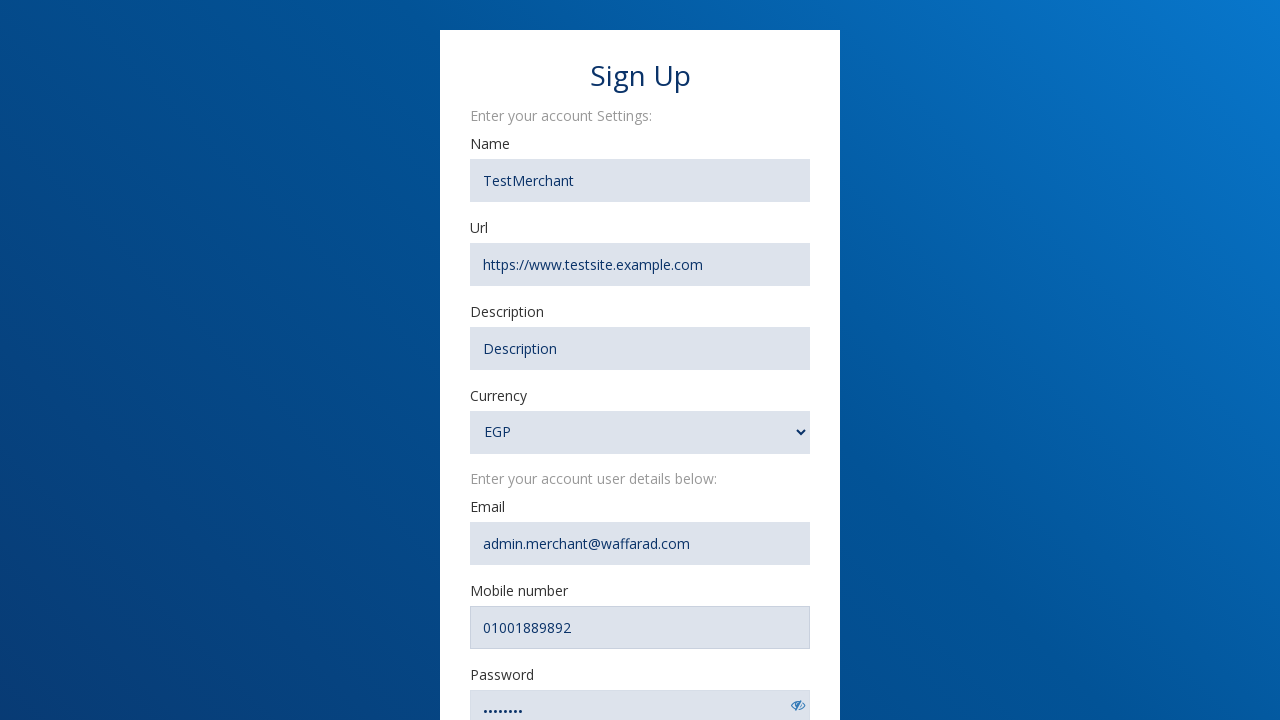

Filled confirm password field on input[name='ConfirmPassword']
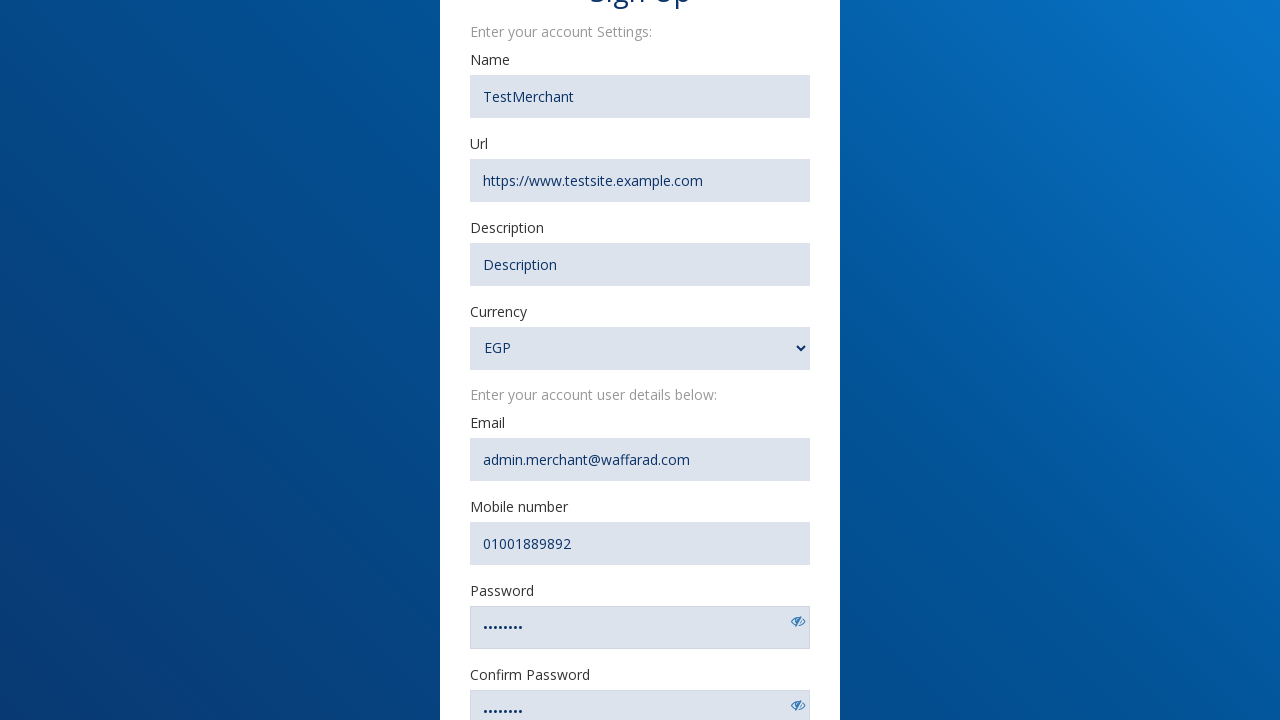

Selected currency 'USD' on #Currency
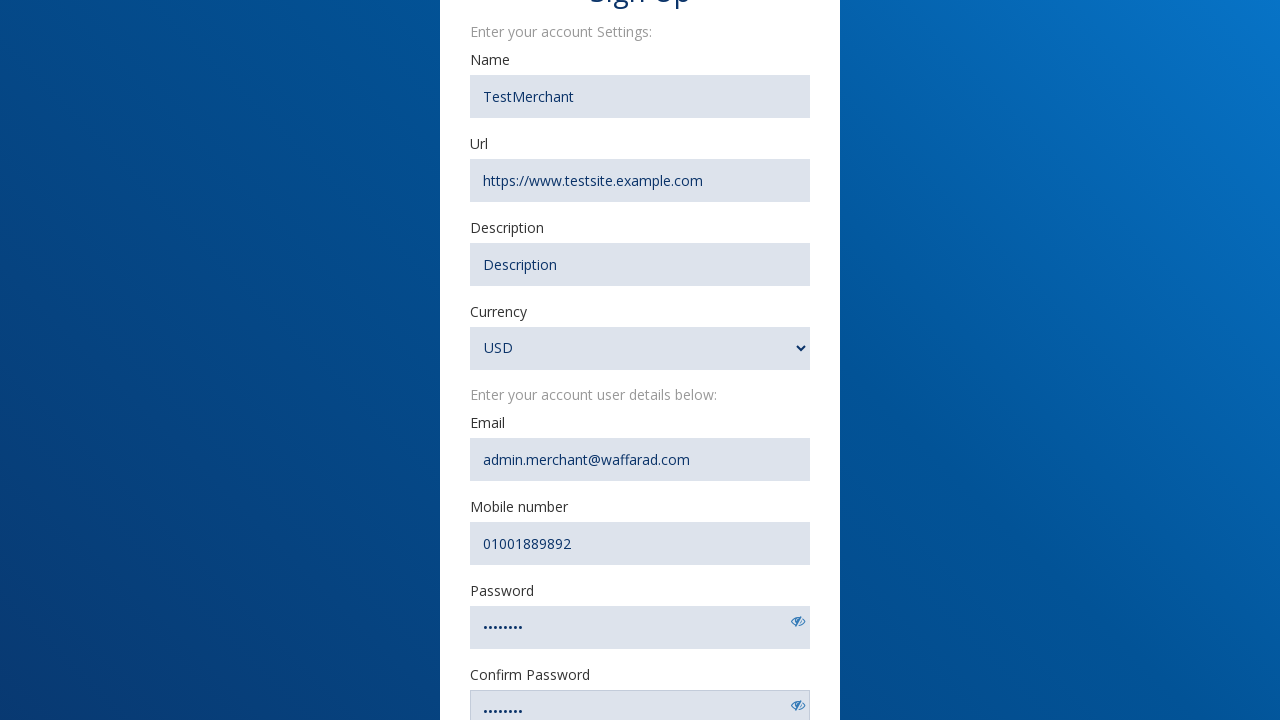

Clicked submit registration button with existing email address at (640, 512) on #SubmitRegister
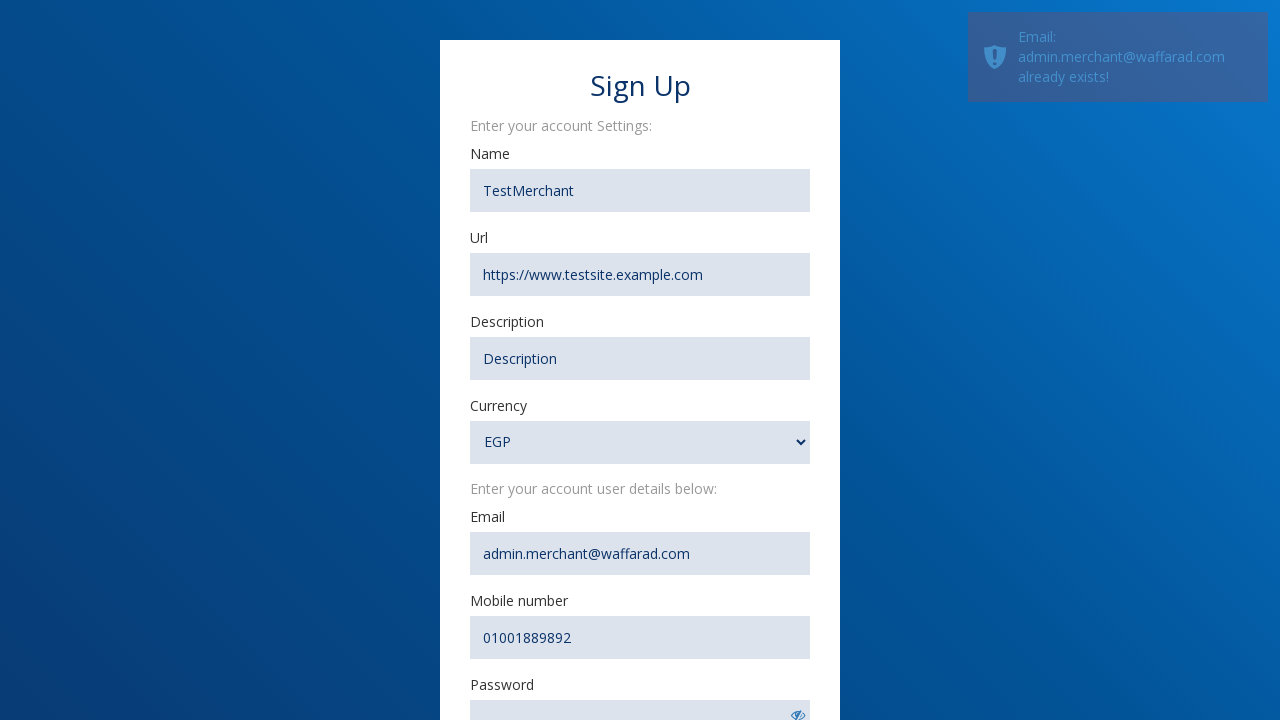

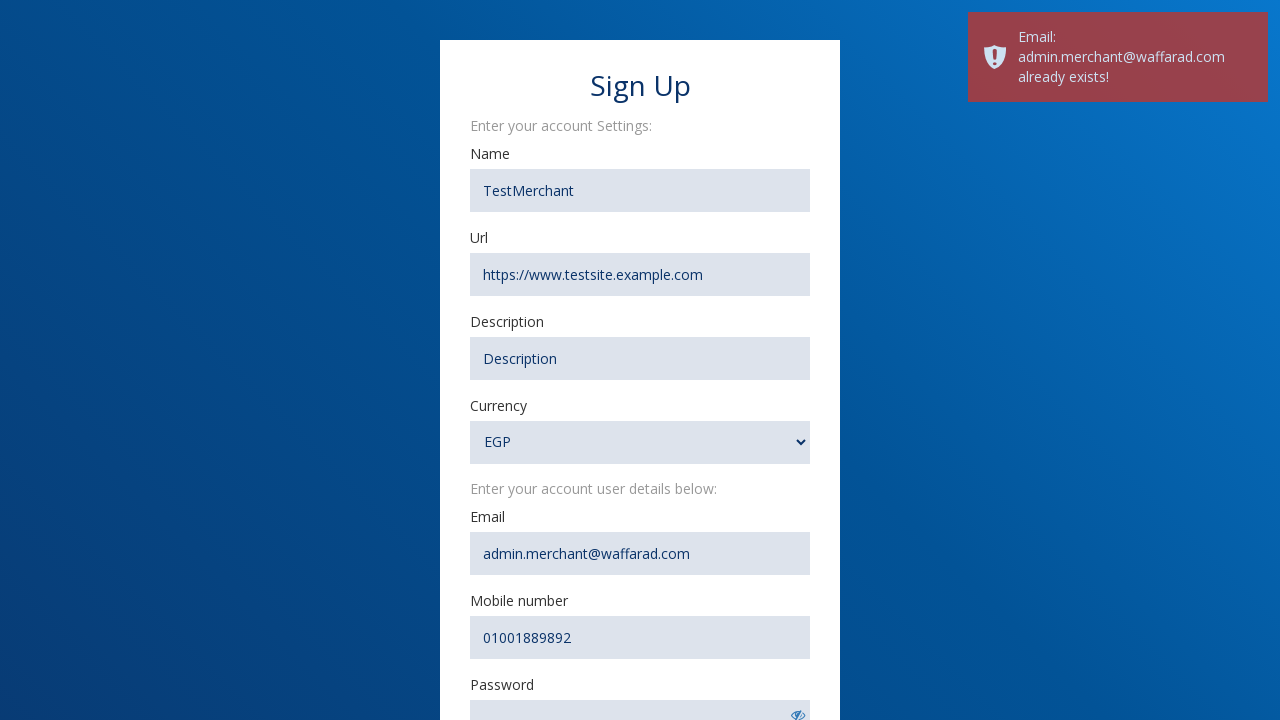